Tests AJAX functionality by clicking a button that triggers an AJAX request and waiting for the dynamic content to load

Starting URL: http://uitestingplayground.com/ajax

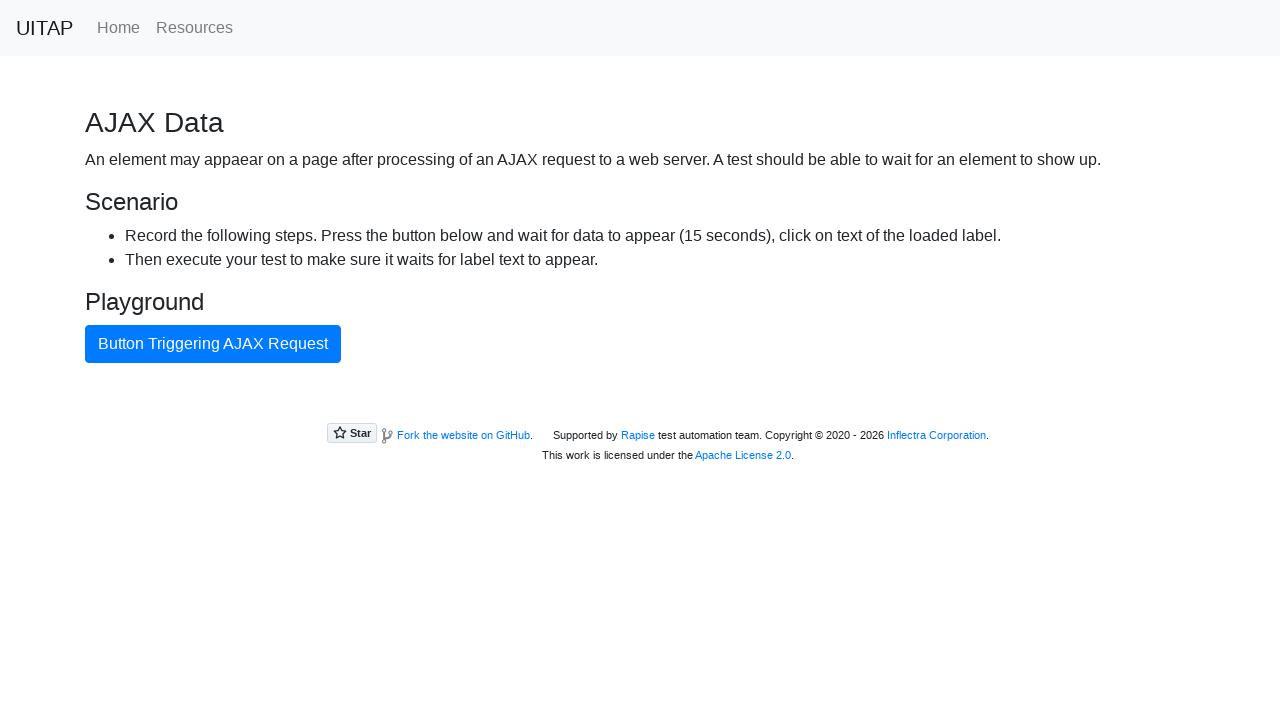

Clicked AJAX button to trigger request at (213, 344) on #ajaxButton
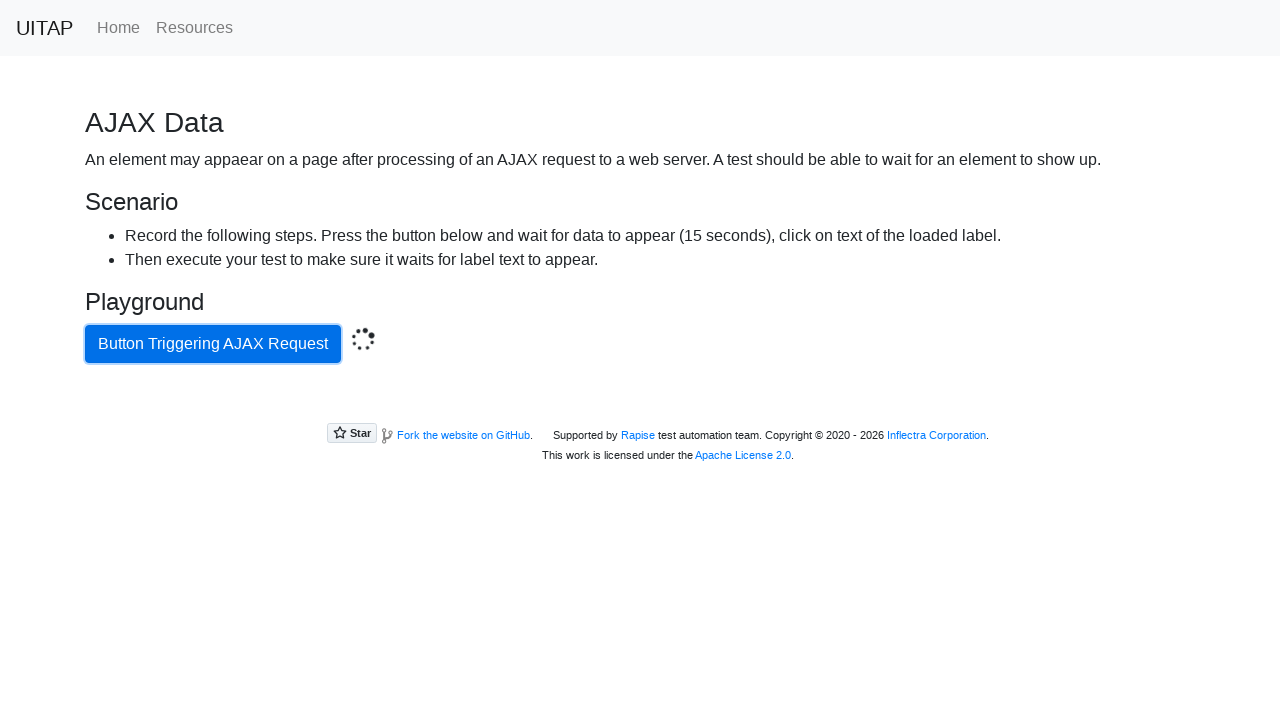

AJAX content loaded with expected text 'Data loaded with AJAX get request.'
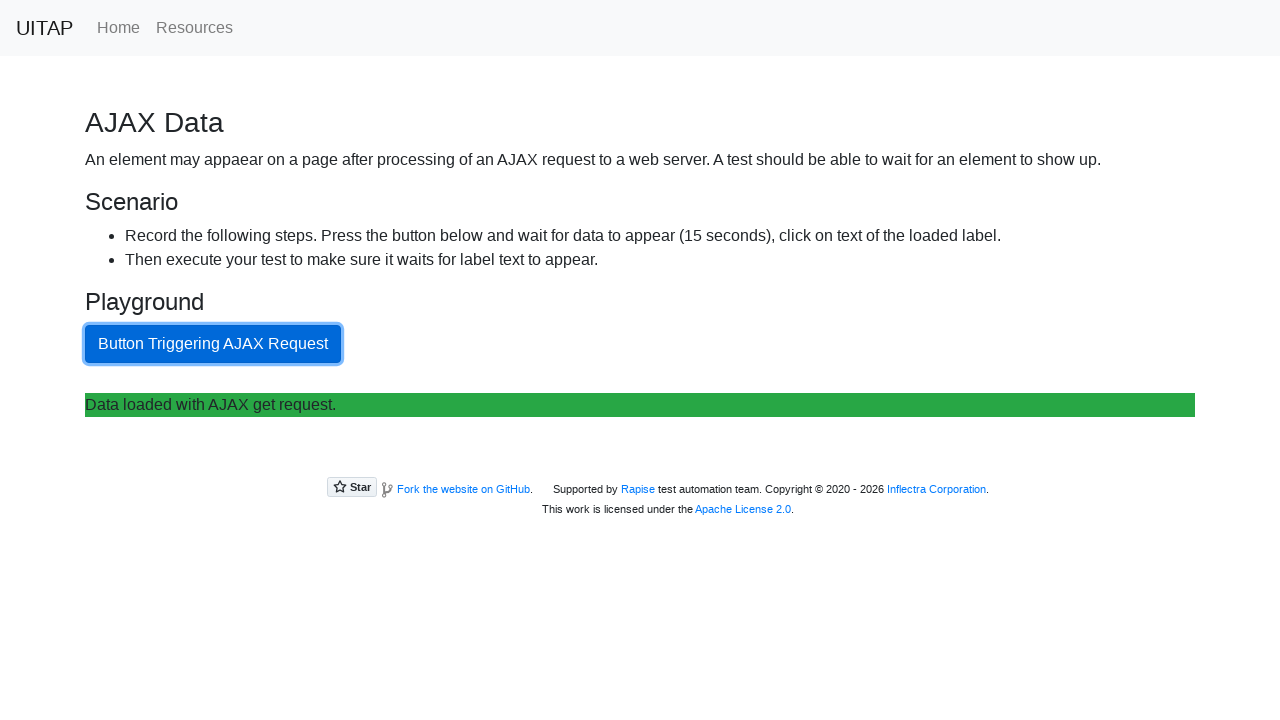

Dynamic content paragraph became visible
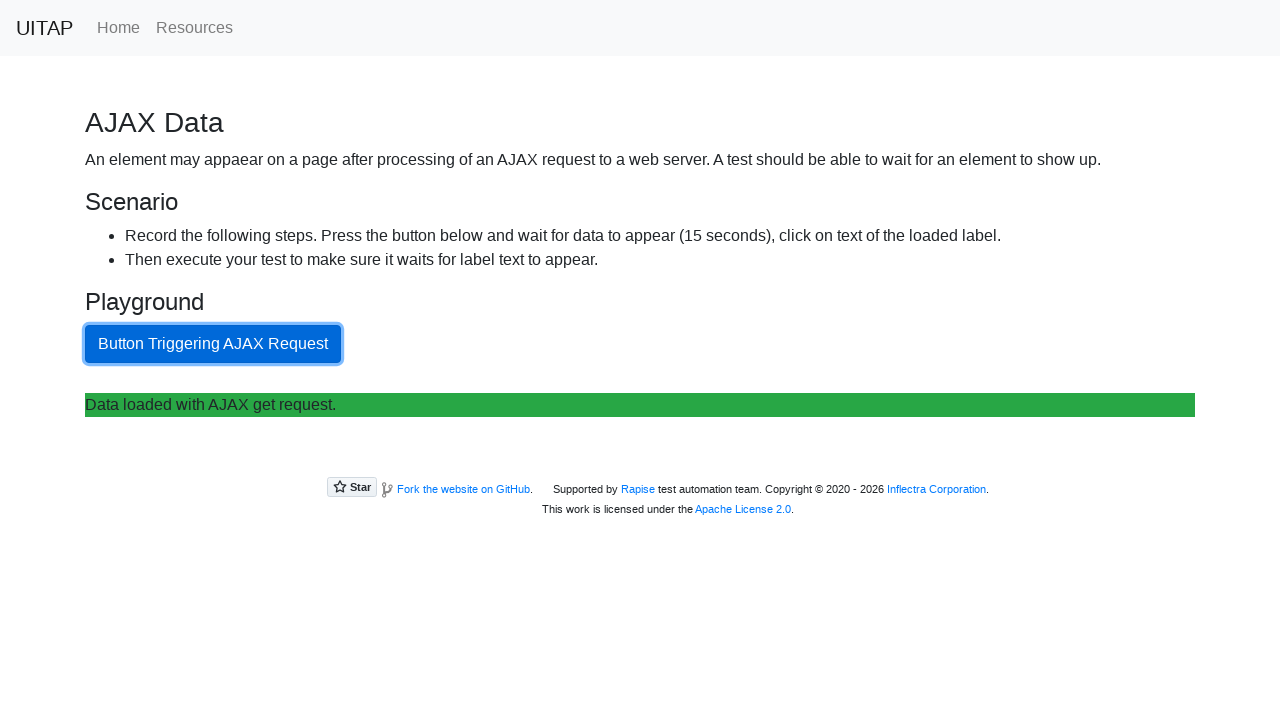

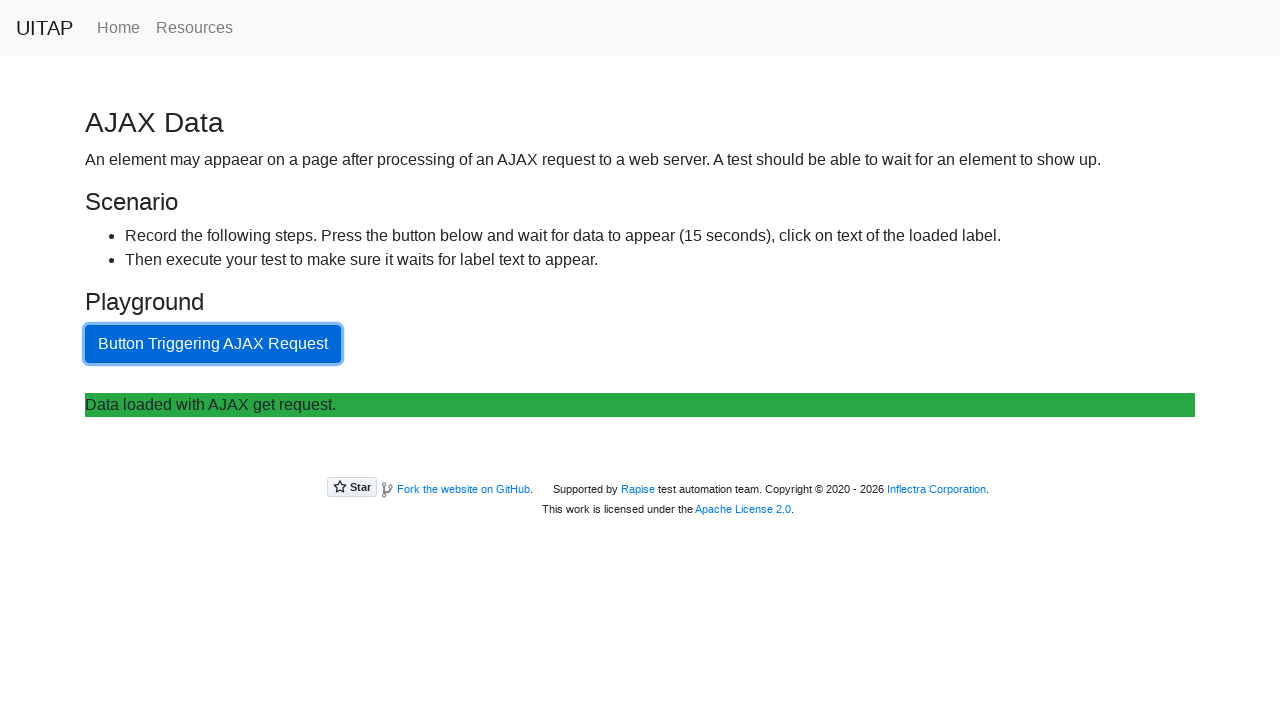